Tests checking a checkbox by selecting the first checkbox on the checkboxes demo page

Starting URL: https://the-internet.herokuapp.com/checkboxes

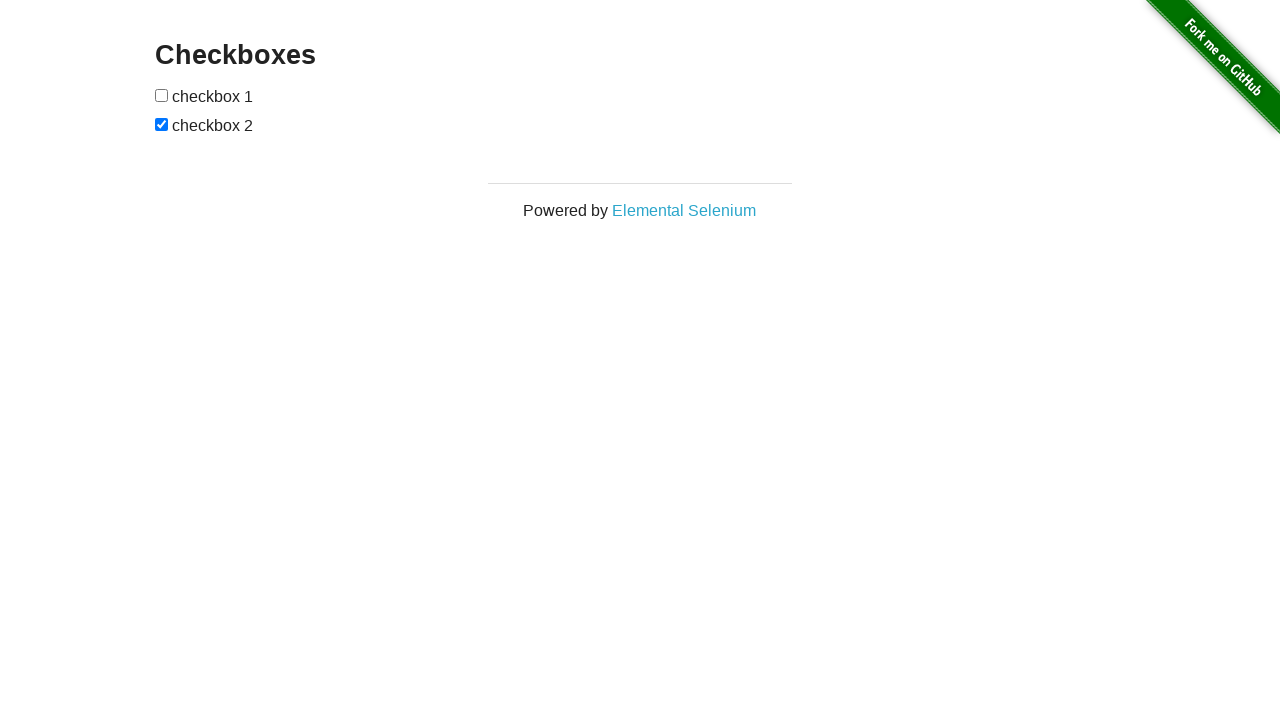

Navigated to checkboxes demo page
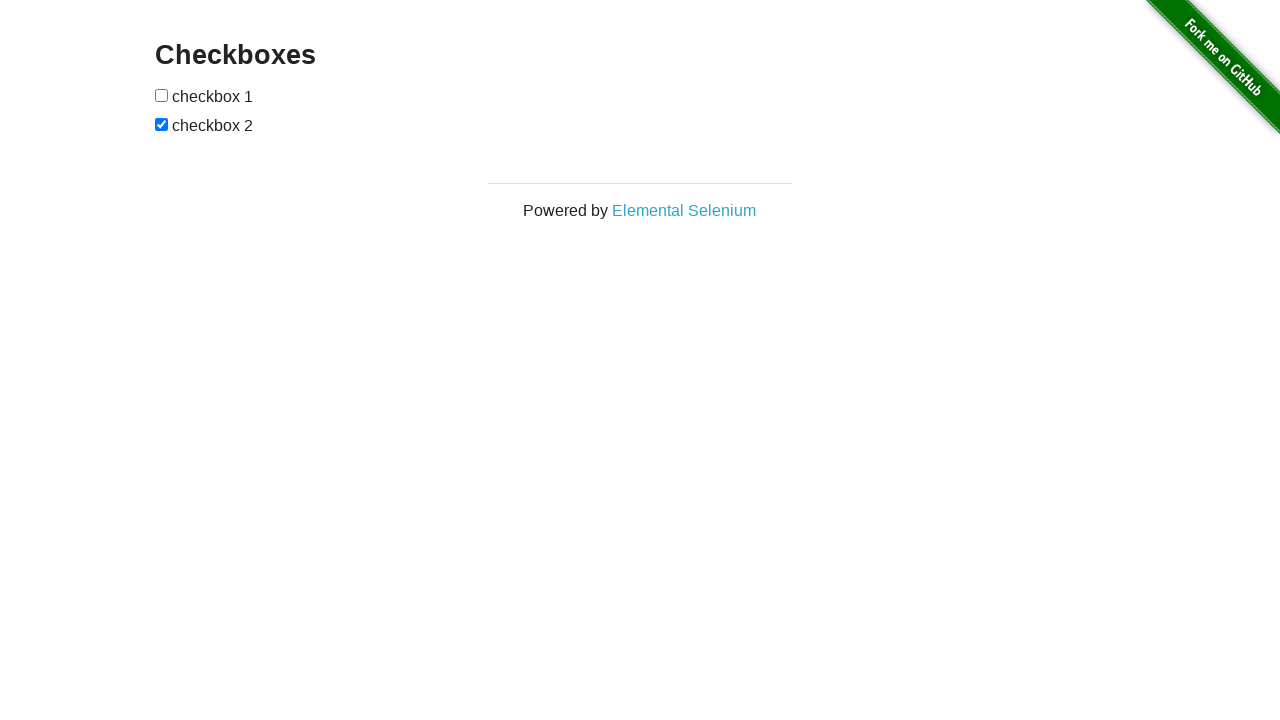

Checked the first checkbox at (162, 95) on xpath=//input[1]
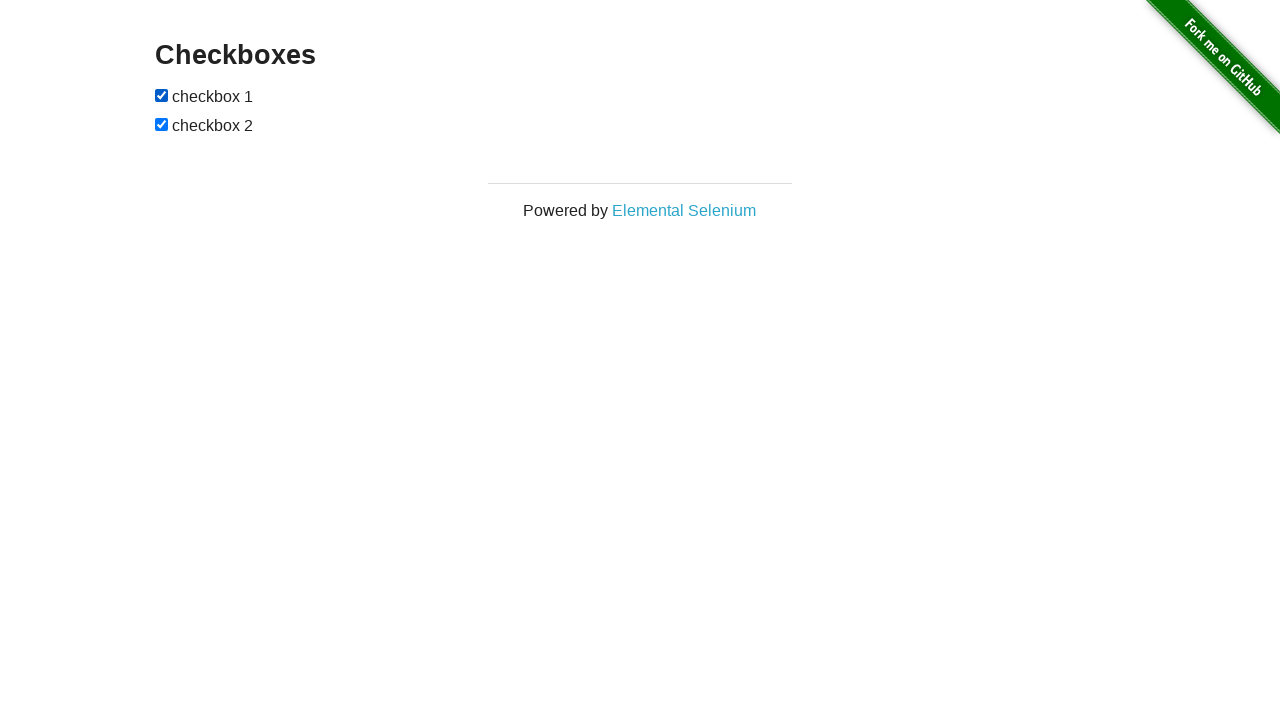

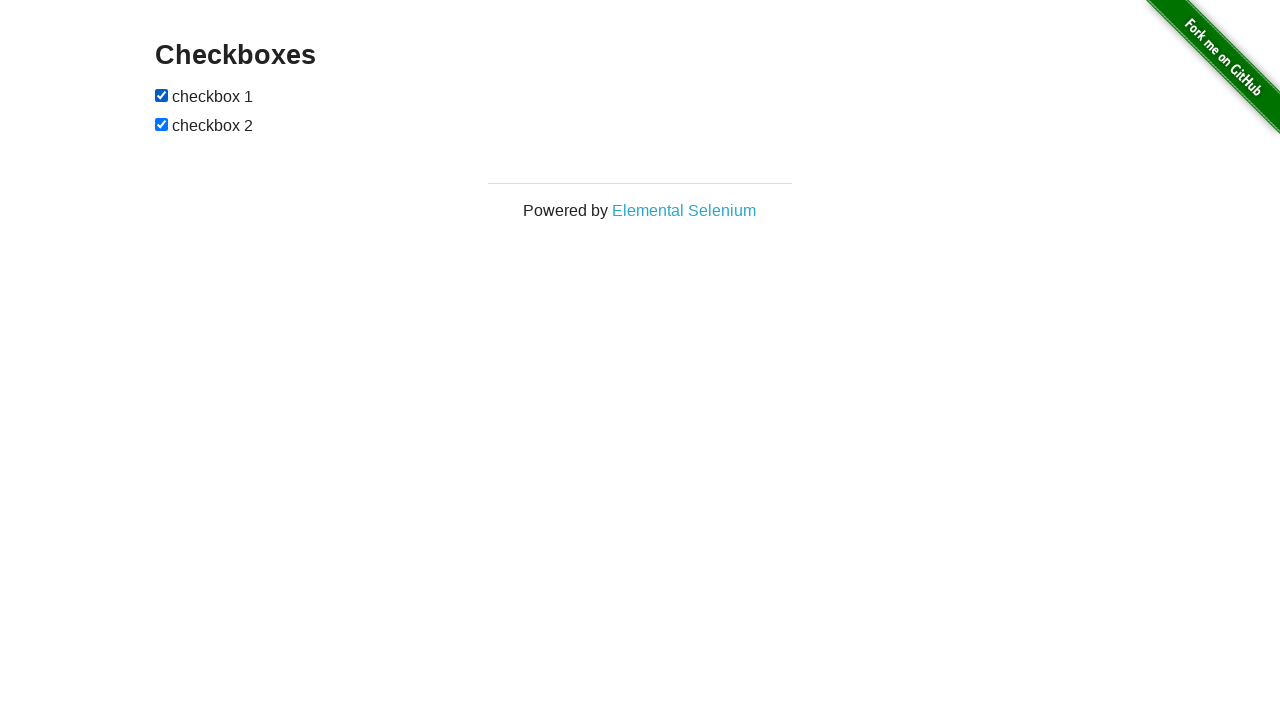